Tests modal functionality by clicking a button to open a modal dialog and then interacting with the close button

Starting URL: https://formy-project.herokuapp.com/modal

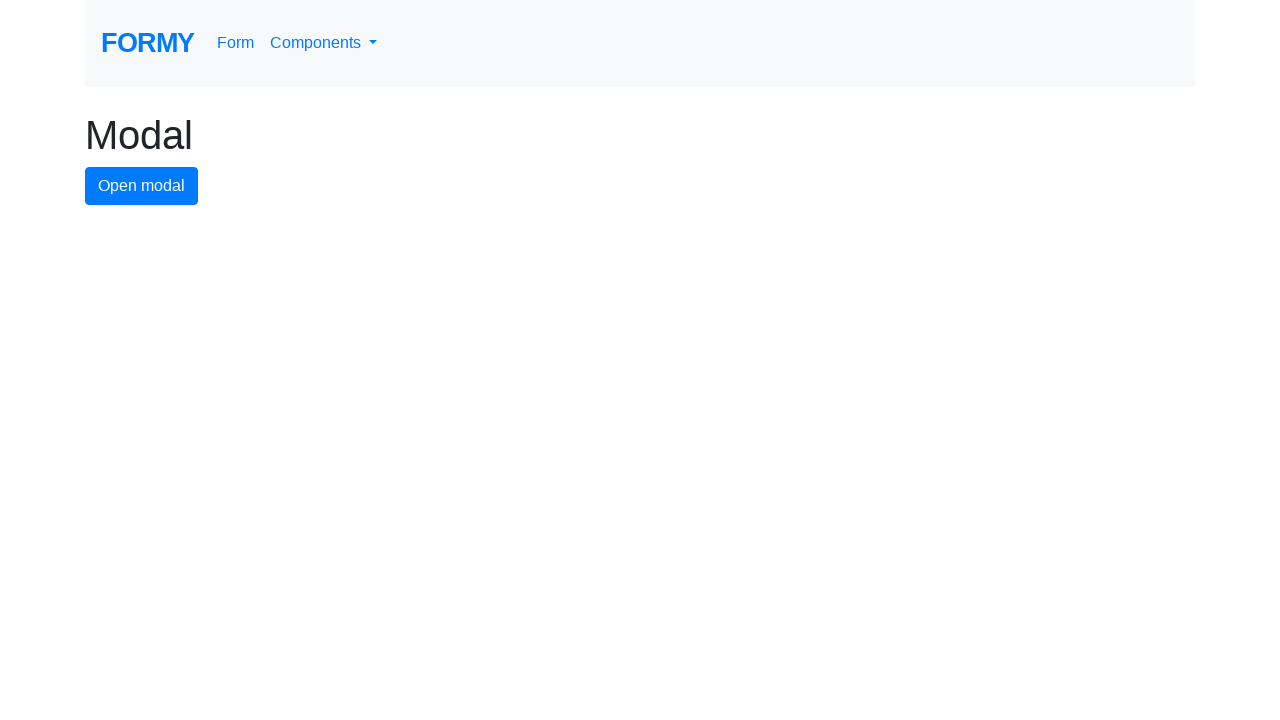

Clicked button to open modal dialog at (142, 186) on #modal-button
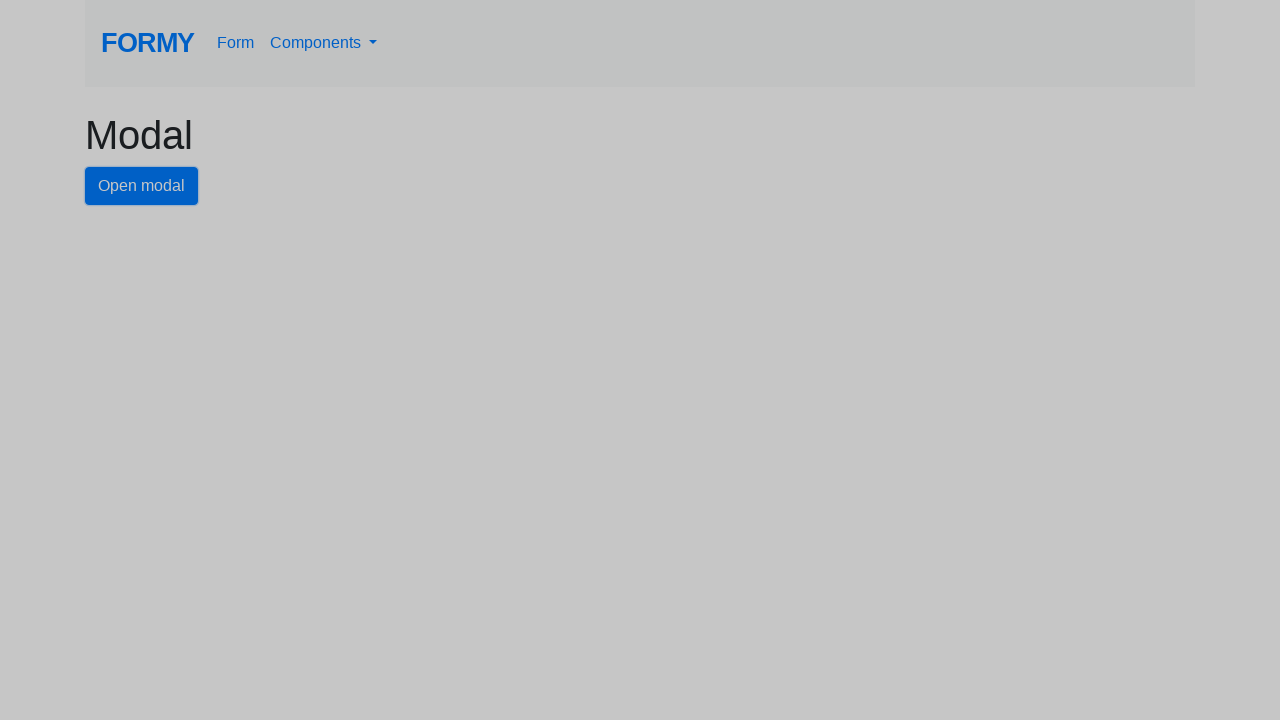

Modal dialog appeared with close button visible
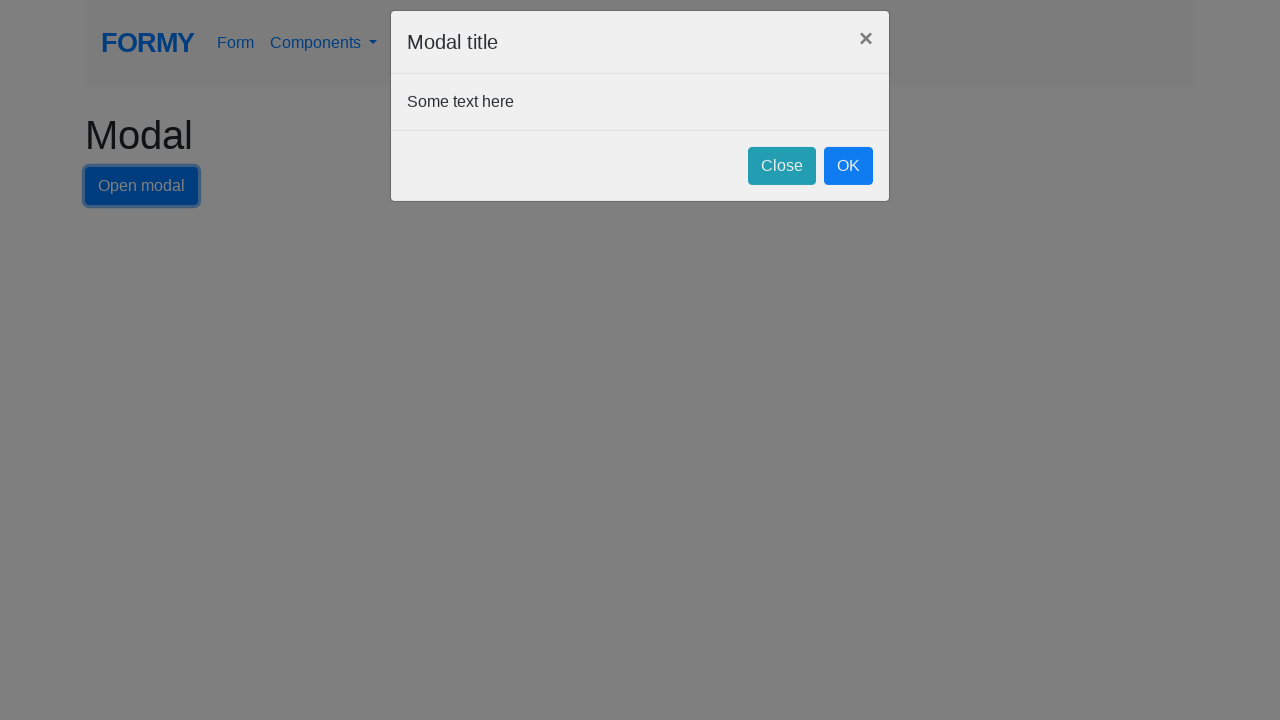

Clicked close button to dismiss modal dialog at (782, 184) on #close-button
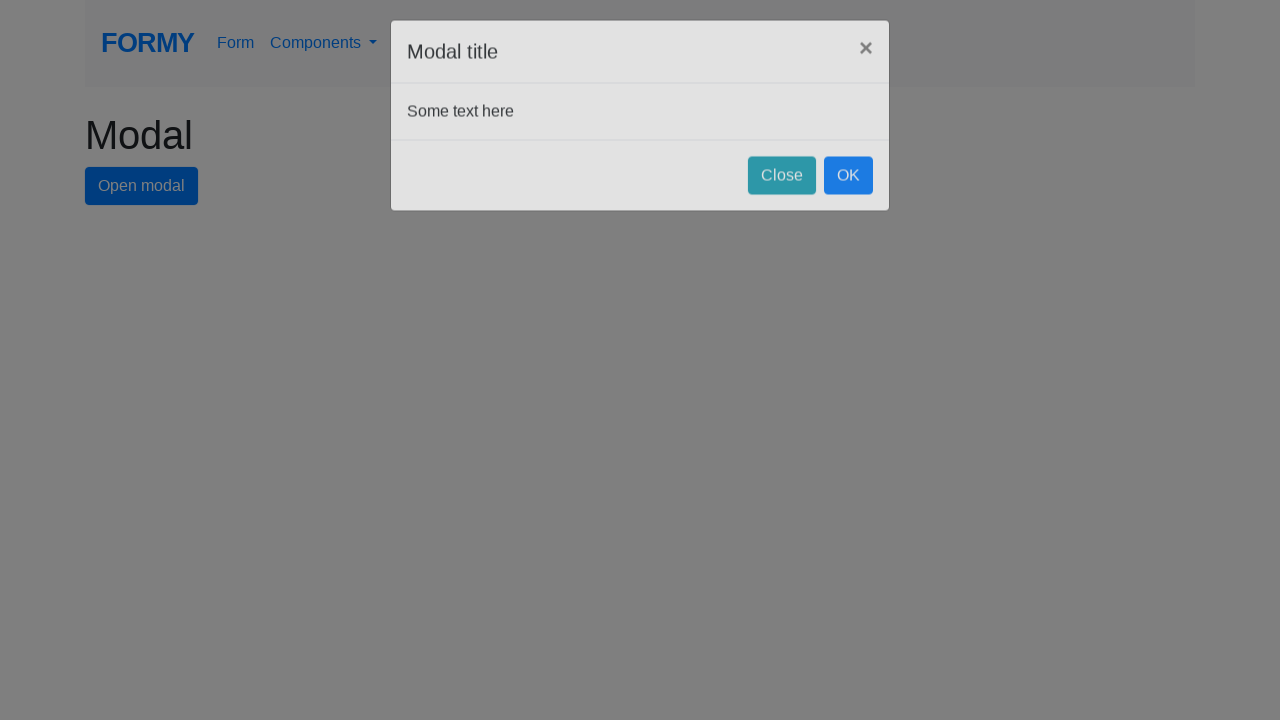

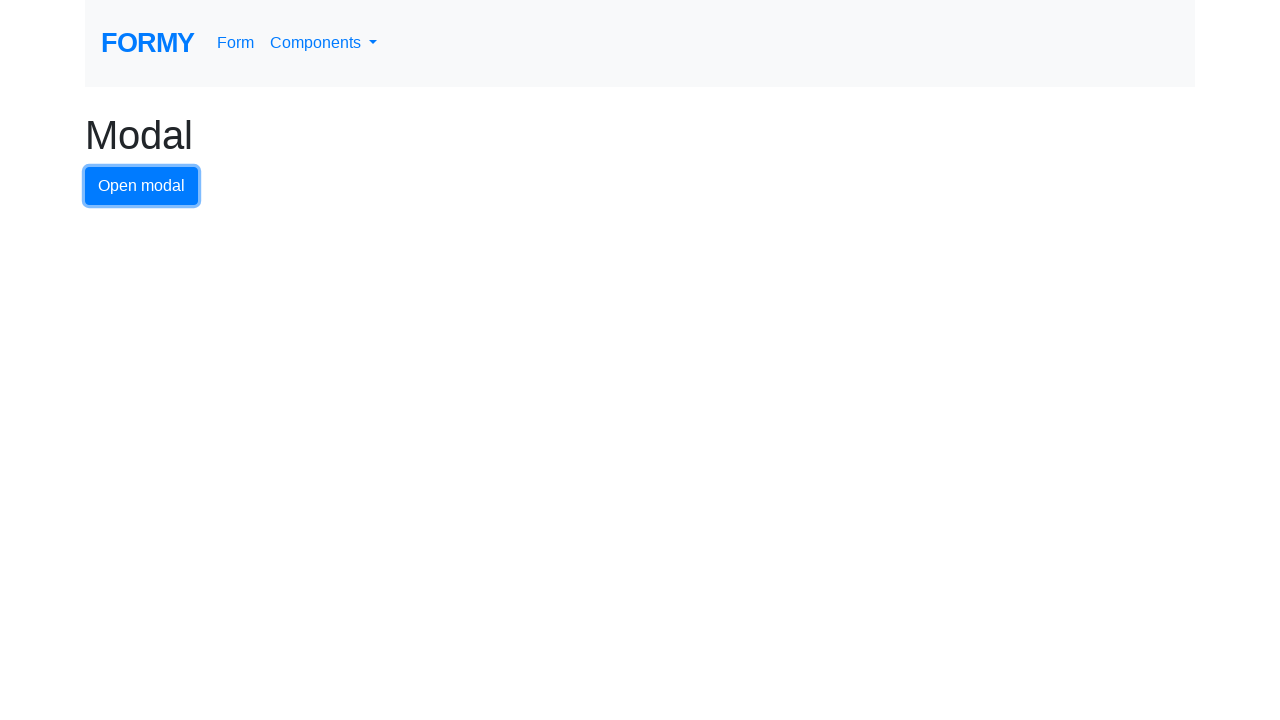